Tests the Python.org website search functionality by entering "pycon" in the search box and submitting the search form

Starting URL: https://www.python.org

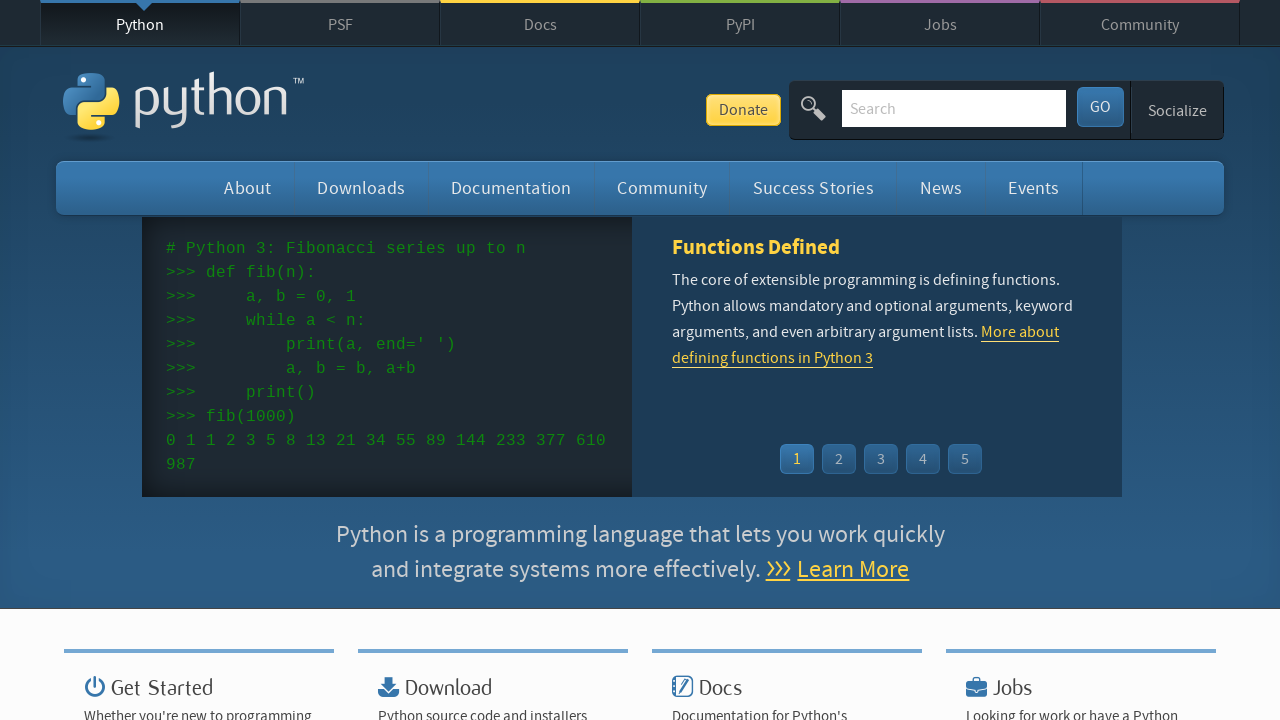

Filled search box with 'pycon' on input[name='q']
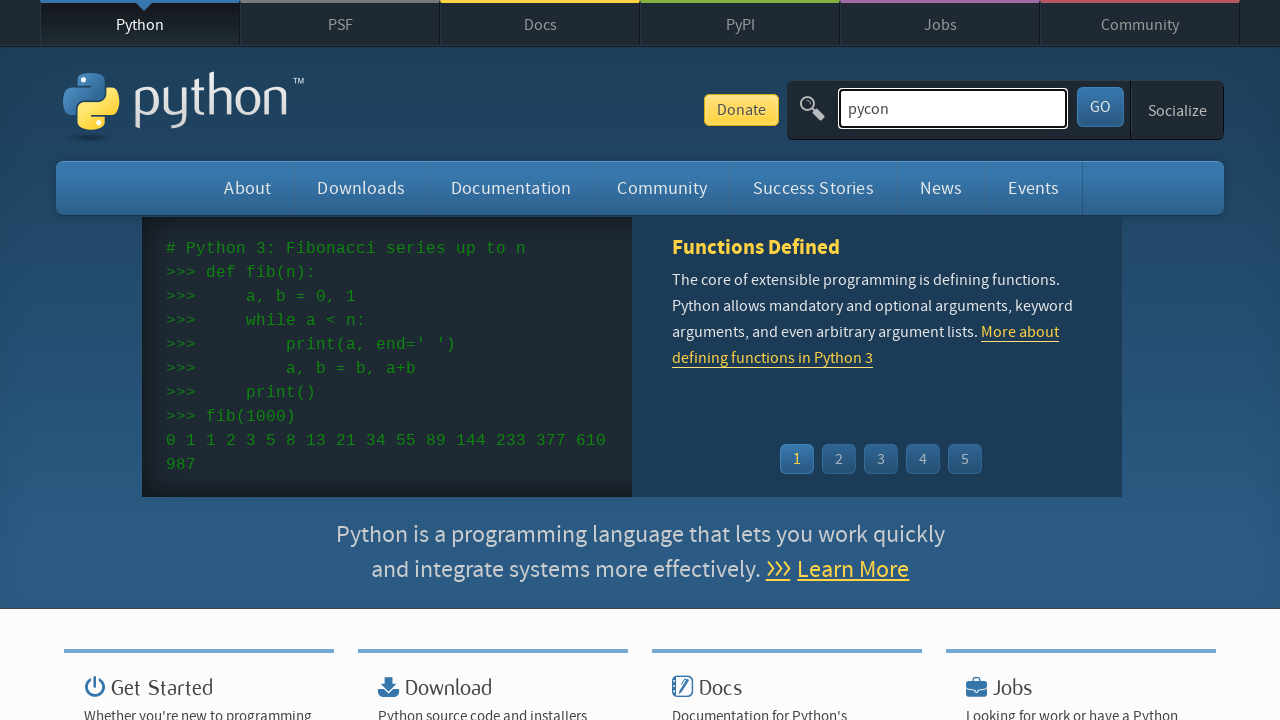

Pressed Enter to submit search form on input[name='q']
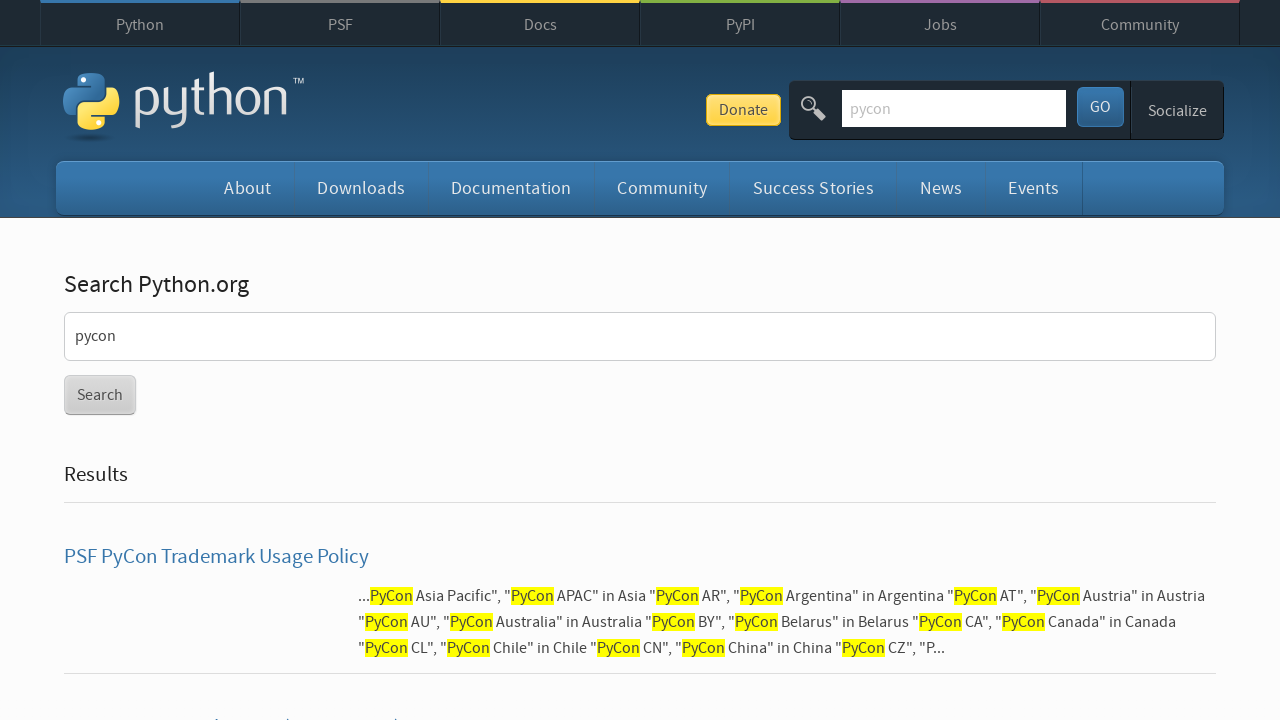

Search results page loaded (networkidle)
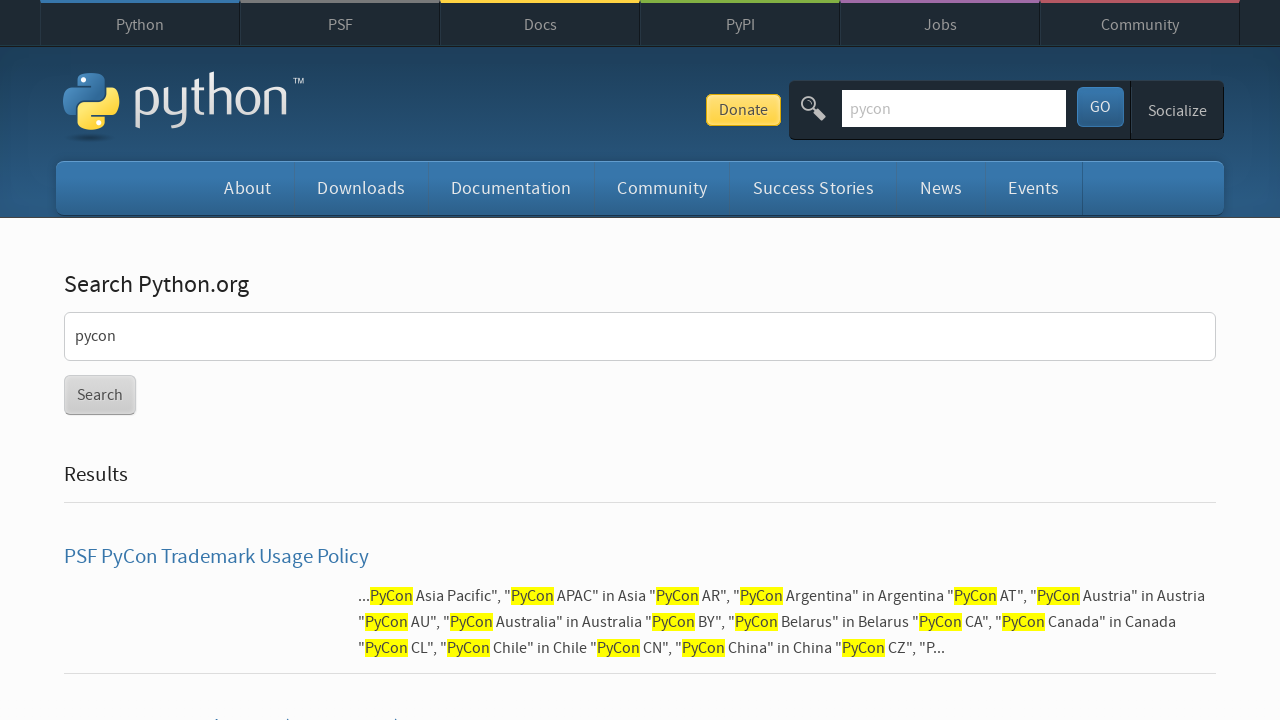

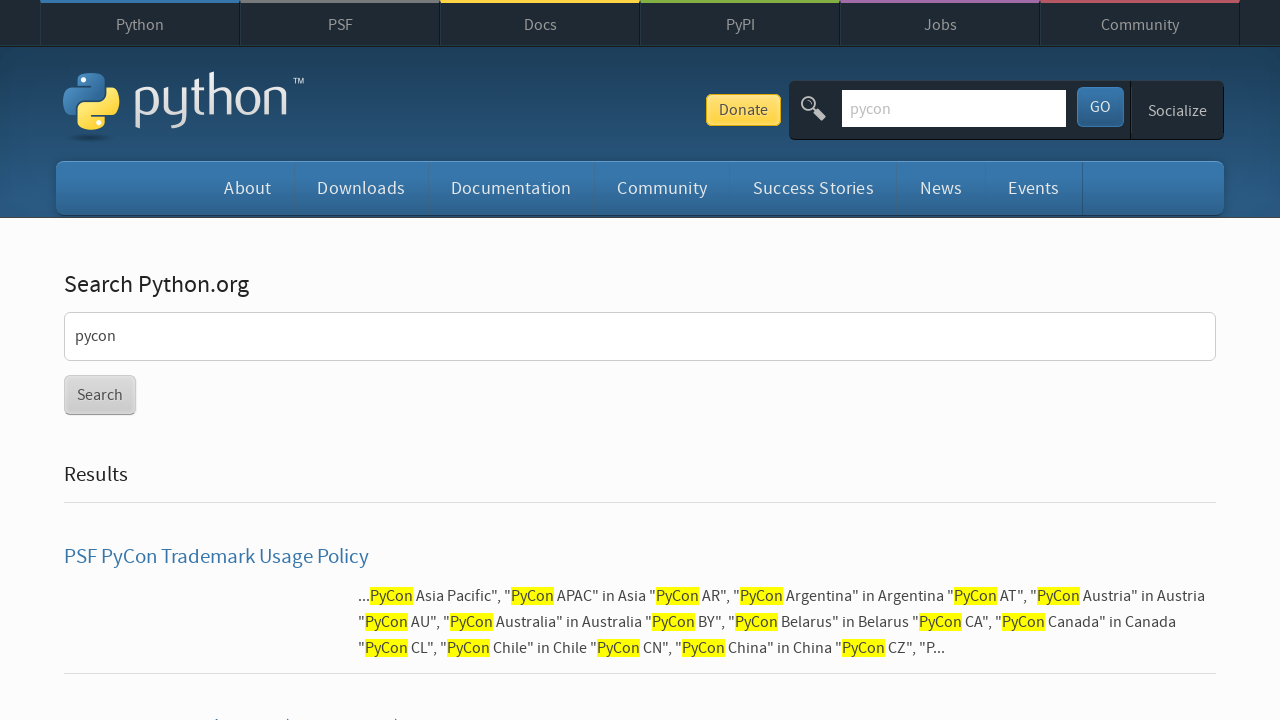